Calculates the sum of two numbers displayed on the page, selects the result from a dropdown, and submits the form

Starting URL: http://suninjuly.github.io/selects1.html

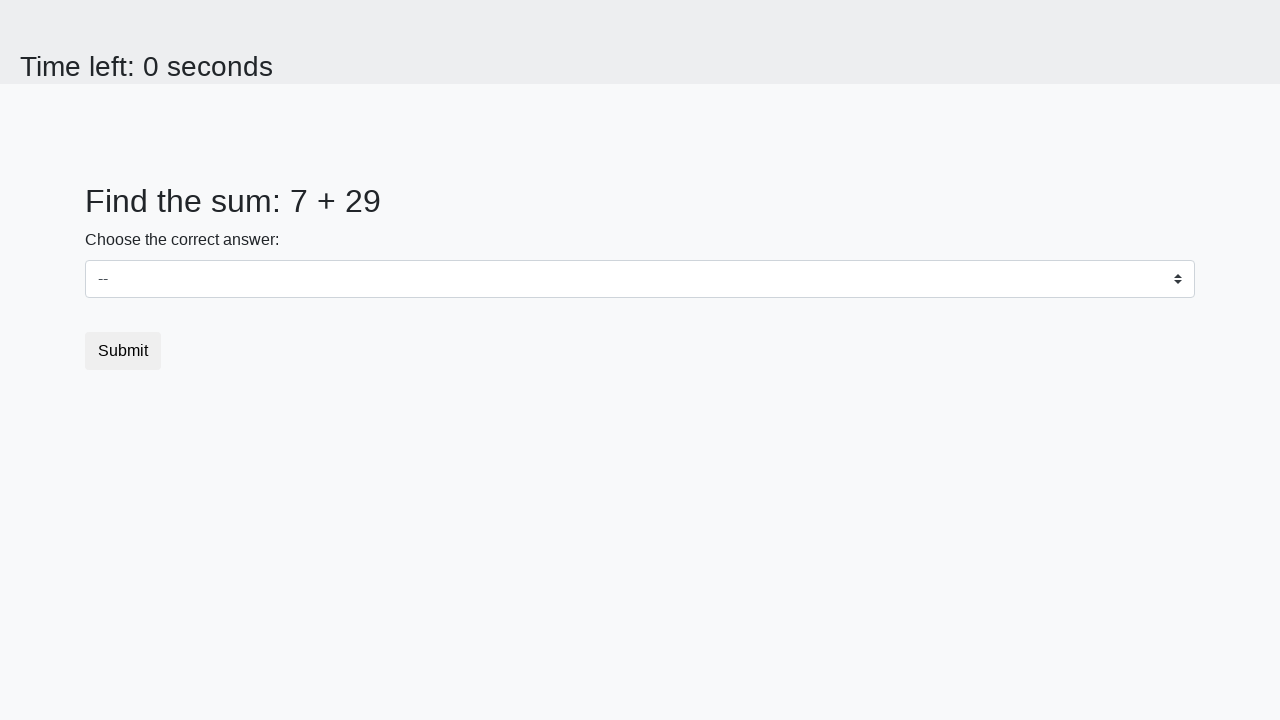

Retrieved first number from #num1
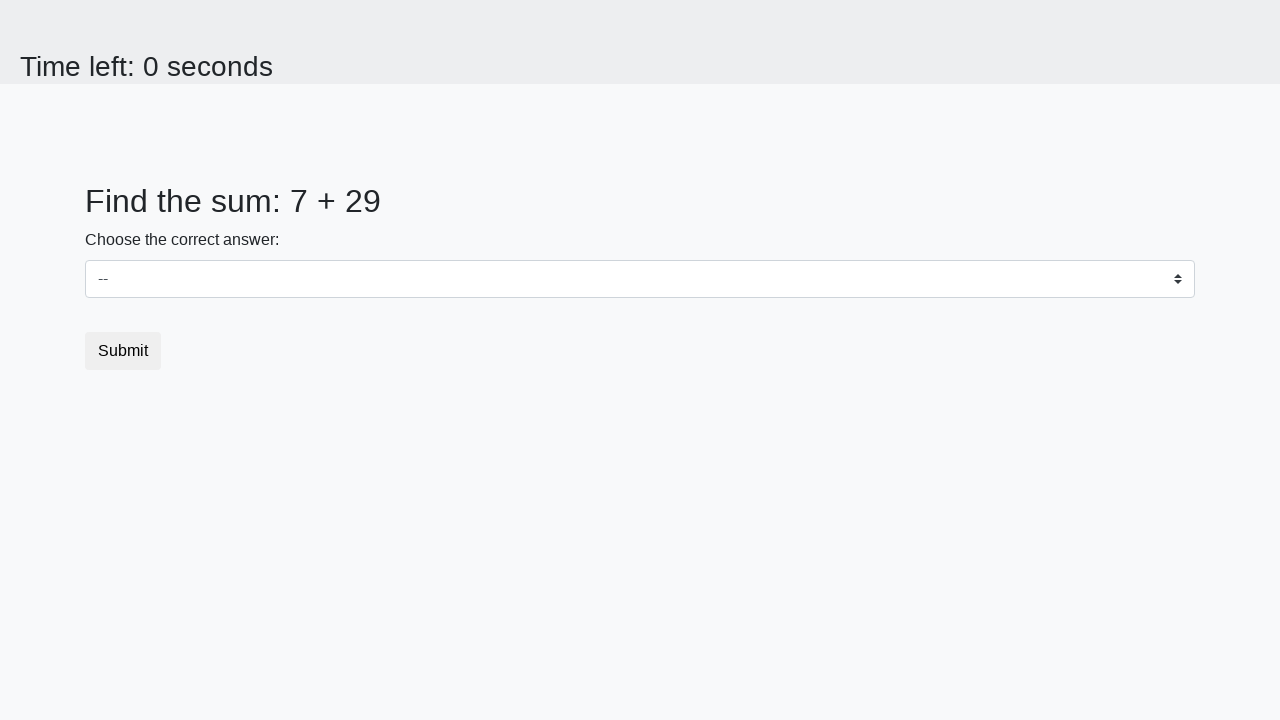

Retrieved second number from #num2
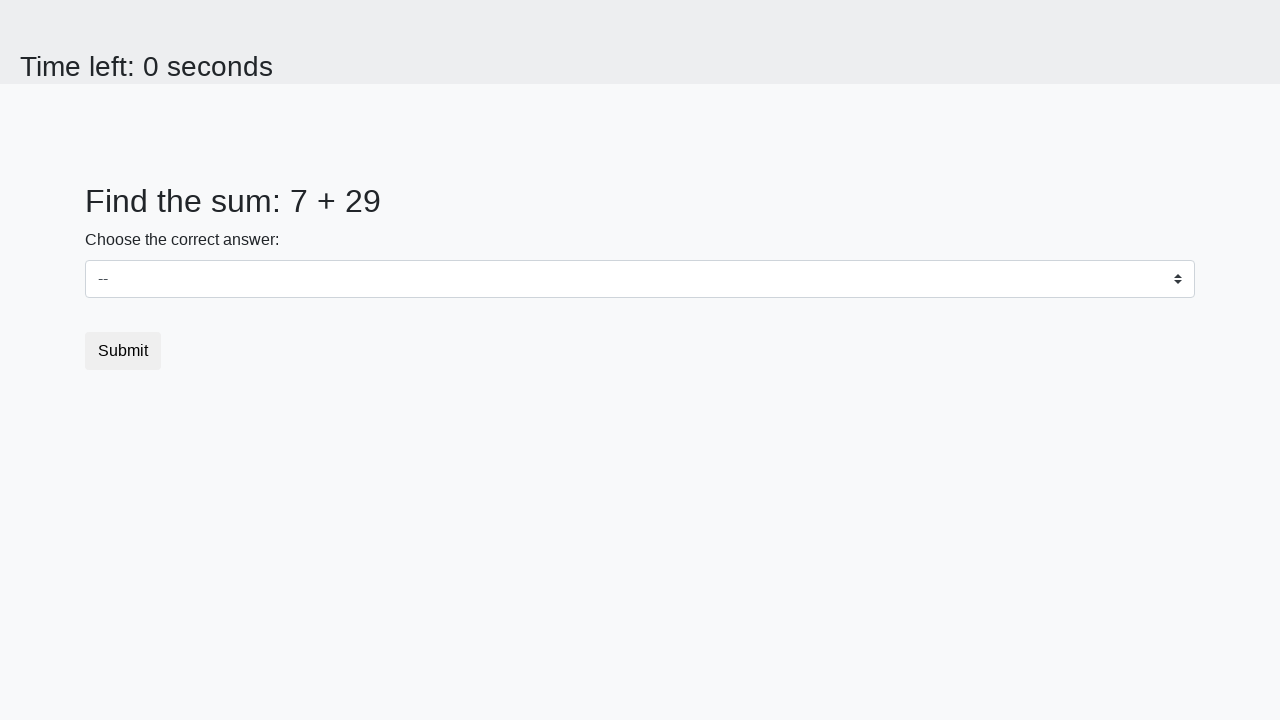

Calculated sum: 7 + 29 = 36
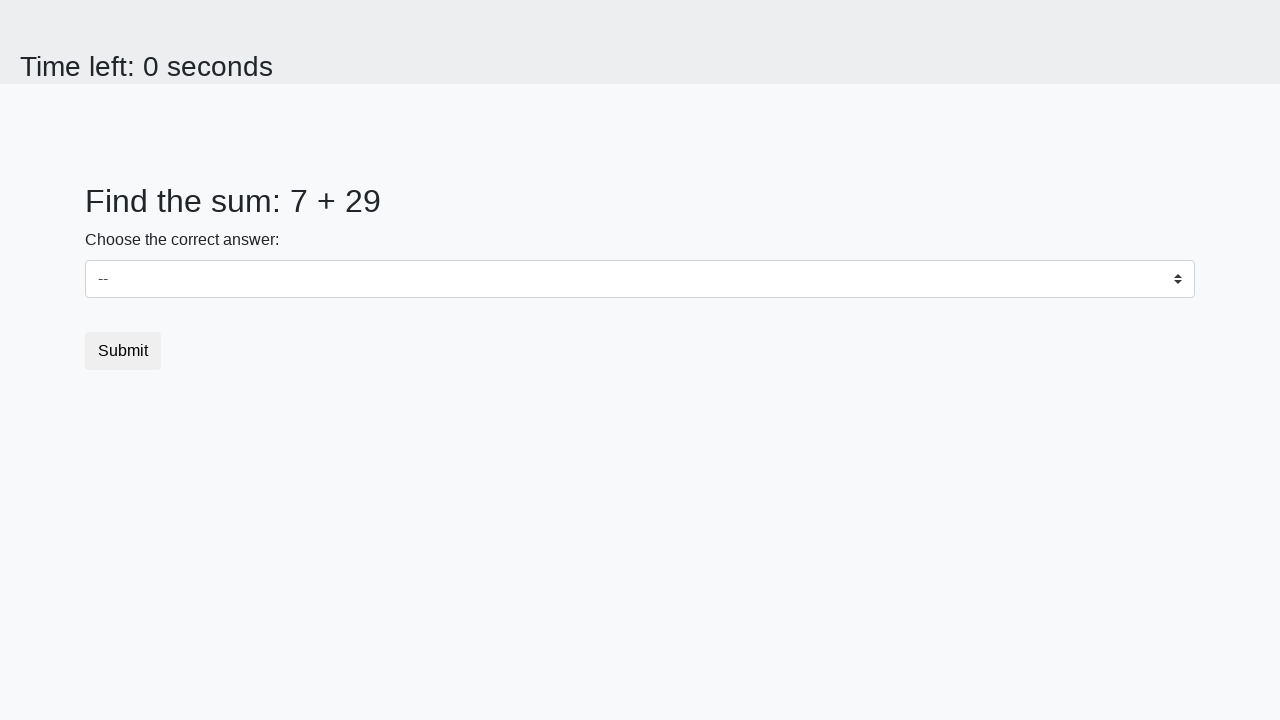

Selected sum value '36' from dropdown on select
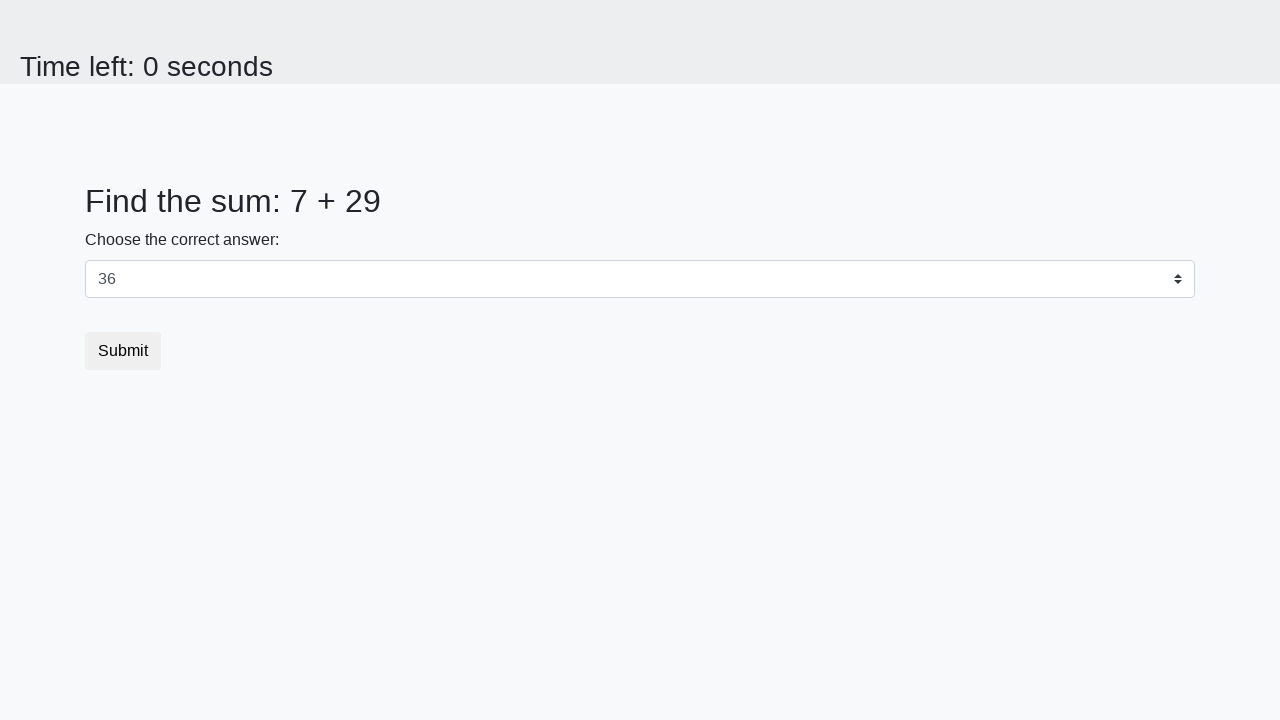

Clicked submit button to submit the form at (123, 351) on .btn.btn-default
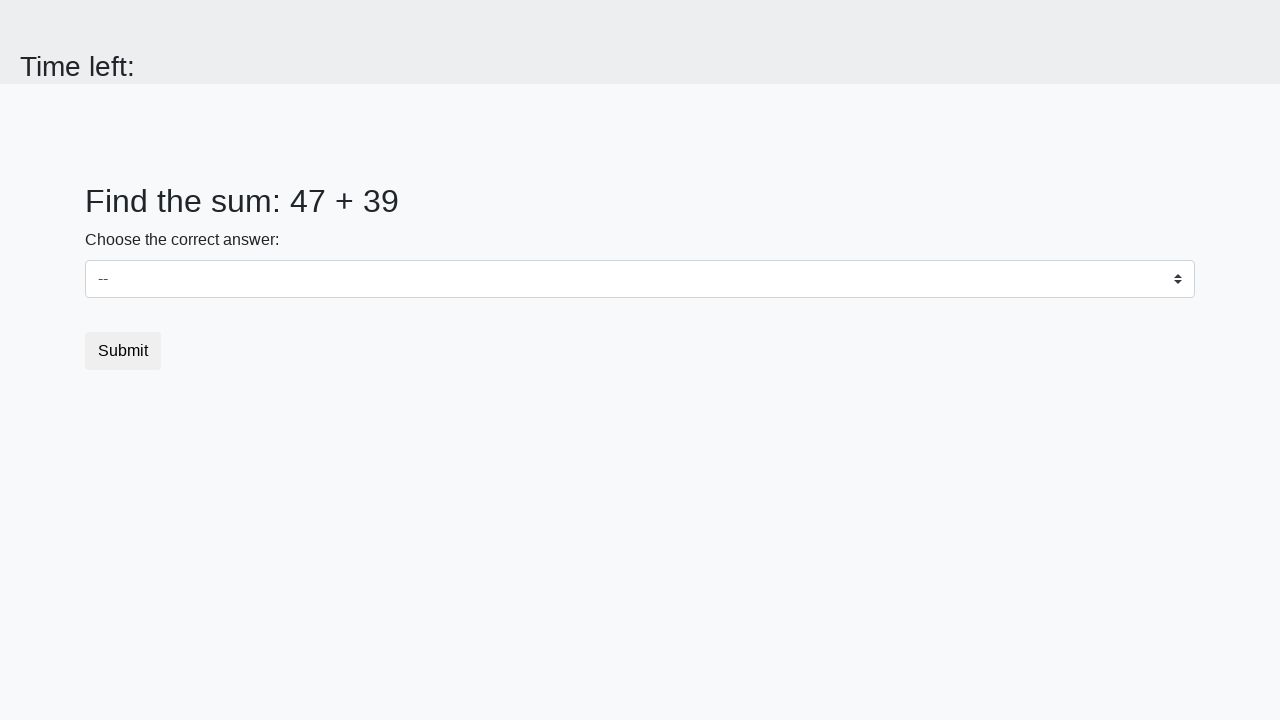

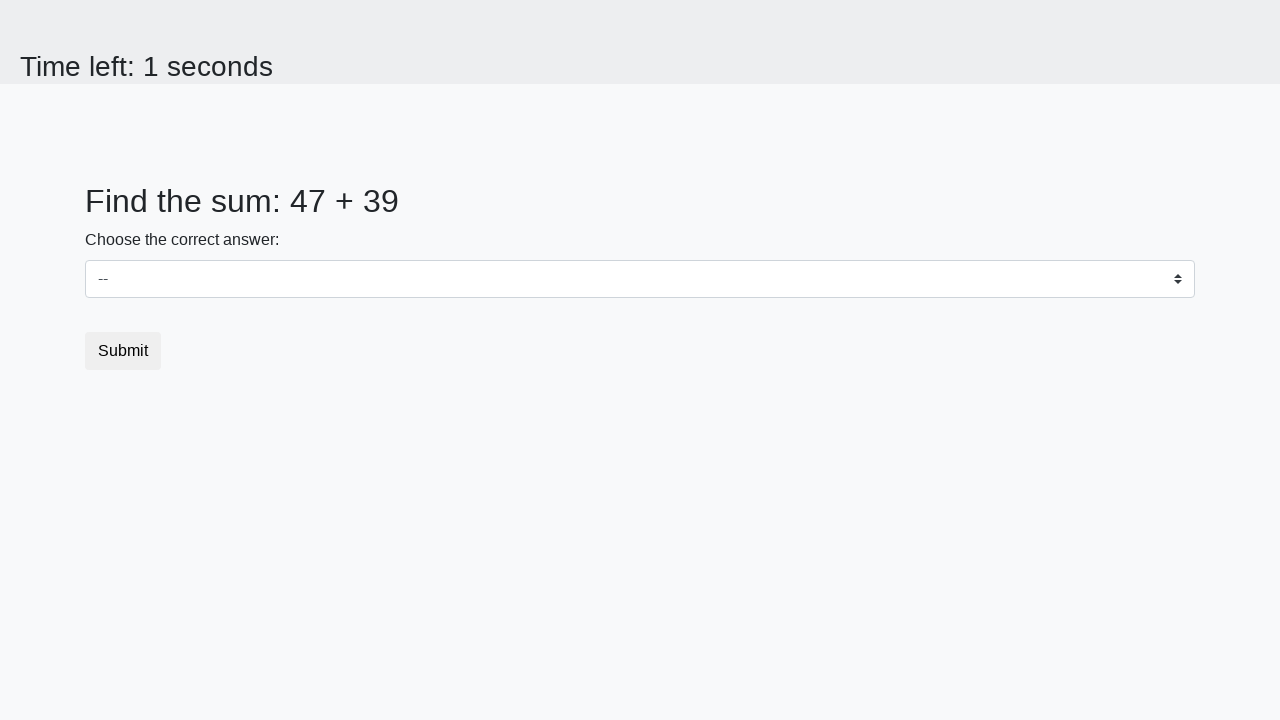